Tests the search functionality on an e-commerce website by searching for "for" keyword and verifying the expected book results are returned

Starting URL: https://danube-web.shop/

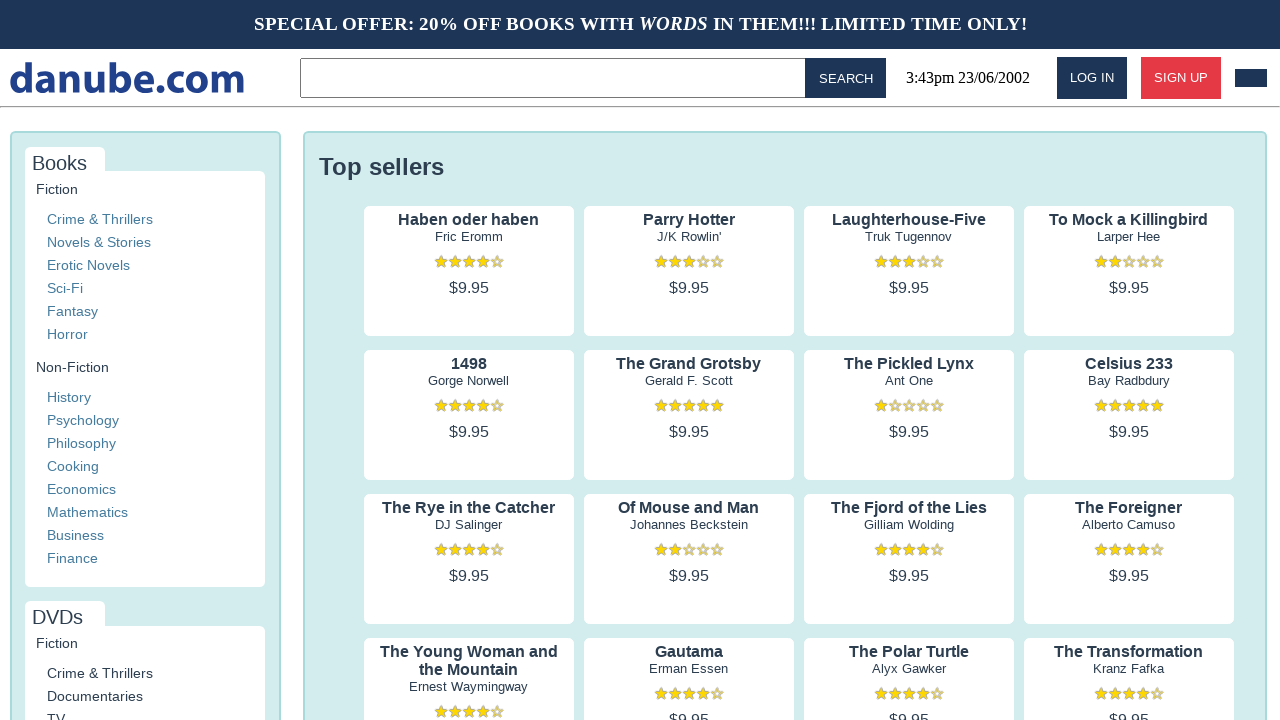

Clicked on the search input field at (556, 78) on .topbar > input
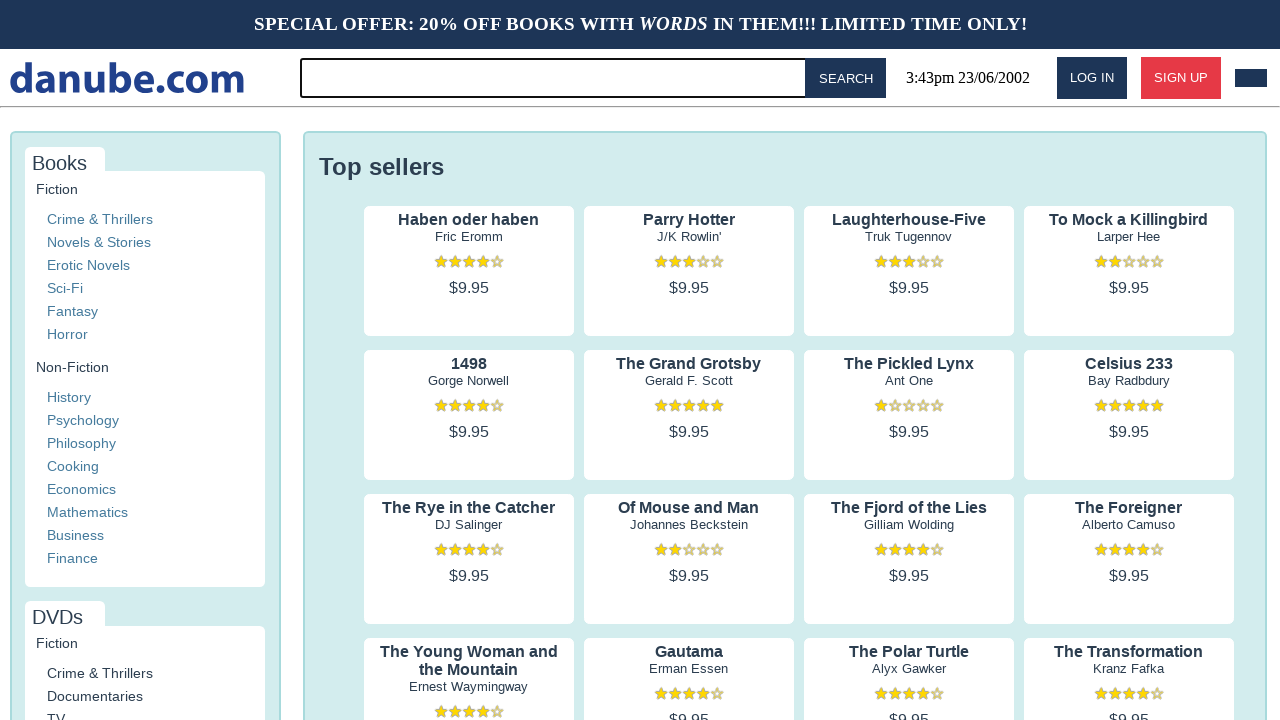

Filled search input with keyword 'for' on .topbar > input
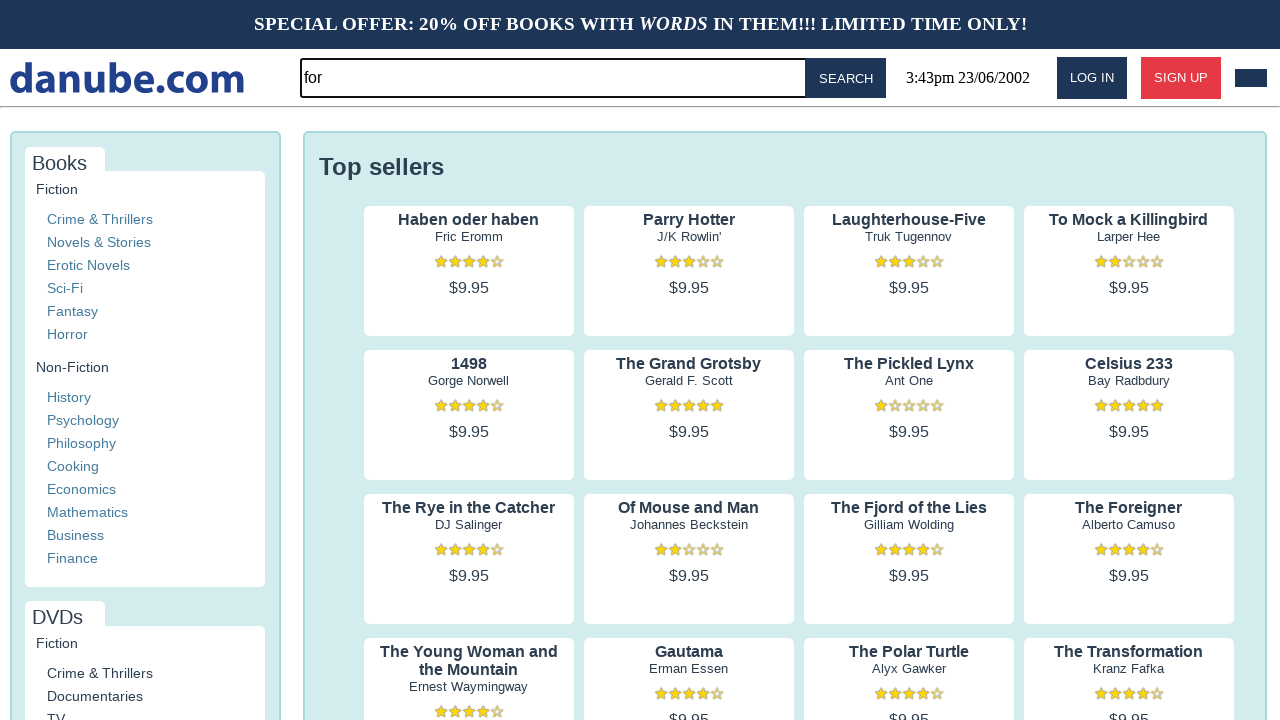

Clicked search button to execute search at (846, 78) on #button-search
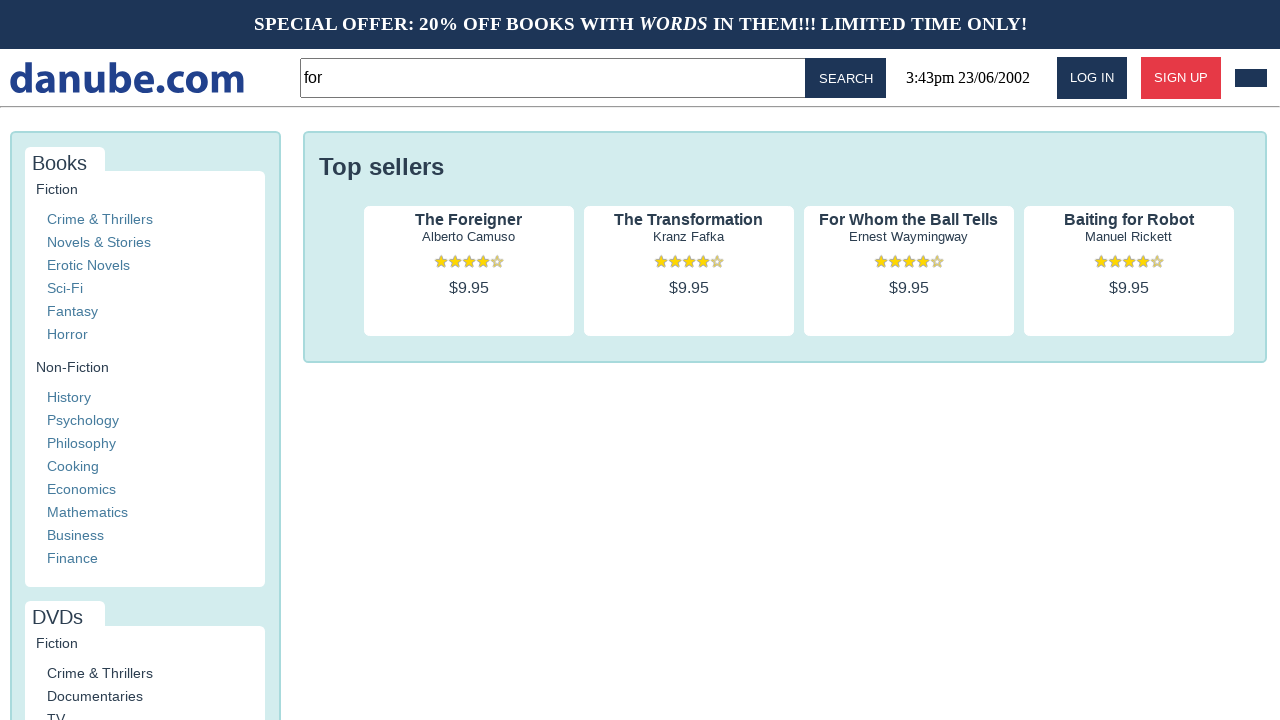

Search results loaded successfully
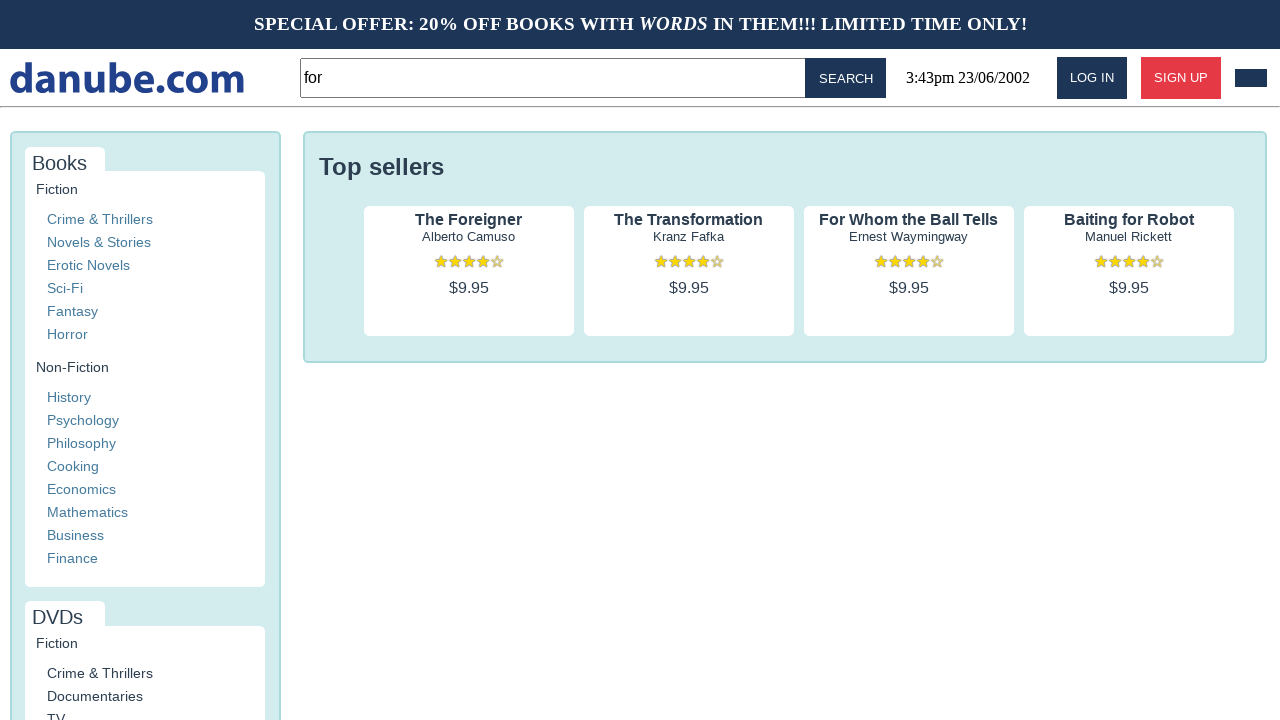

Verified that 4 book results are displayed for the search keyword 'for'
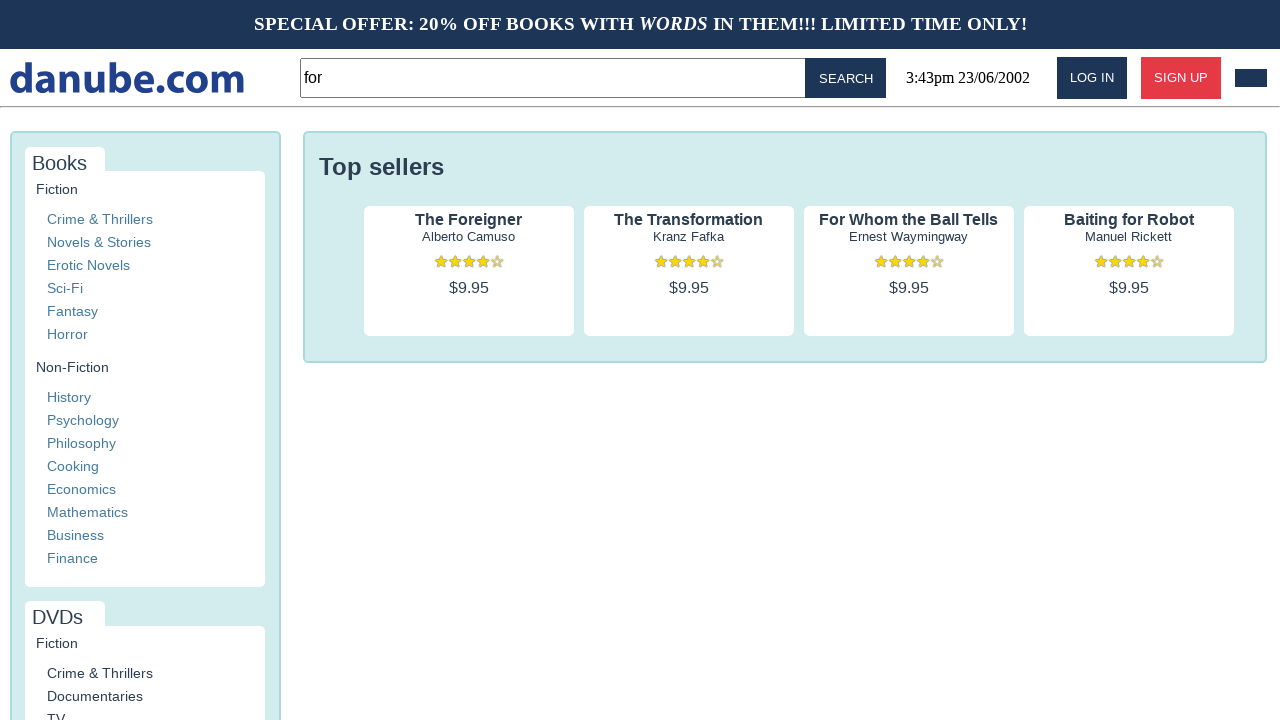

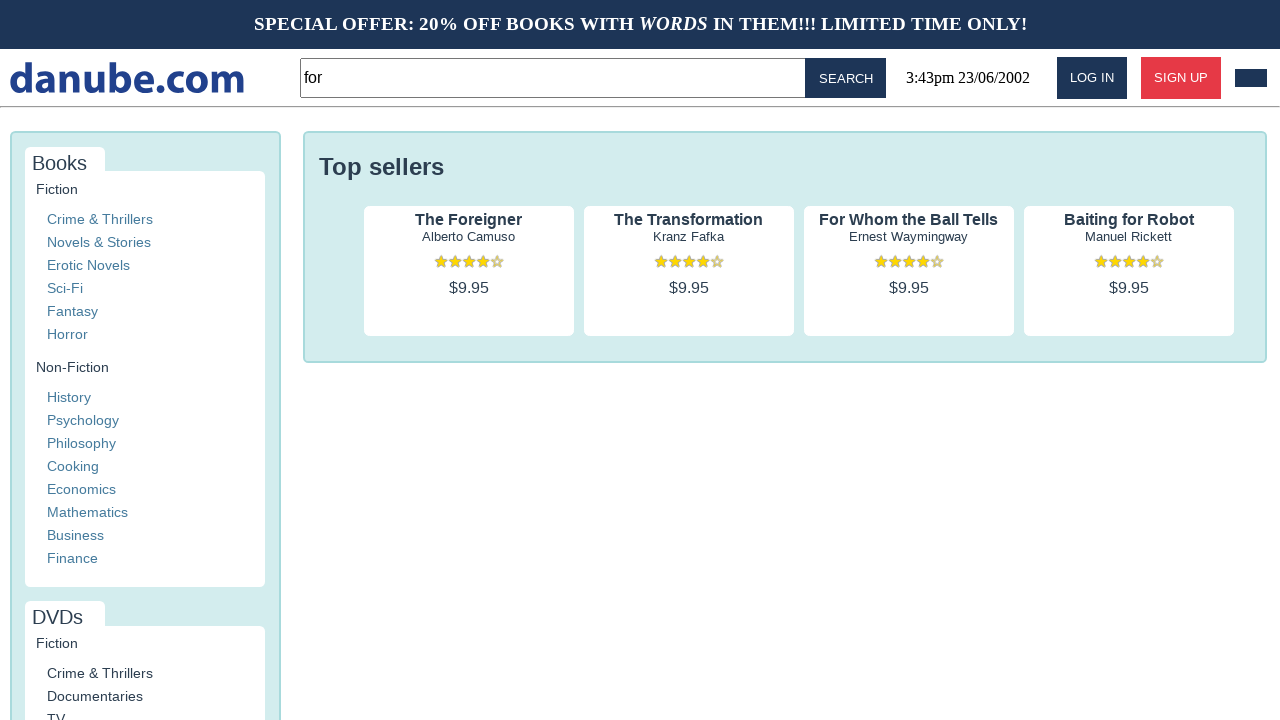